Navigates to Contoso University, clicks on Courses navigation link, and selects a department from a dropdown

Starting URL: https://gravitymvctestapplication.azurewebsites.net/

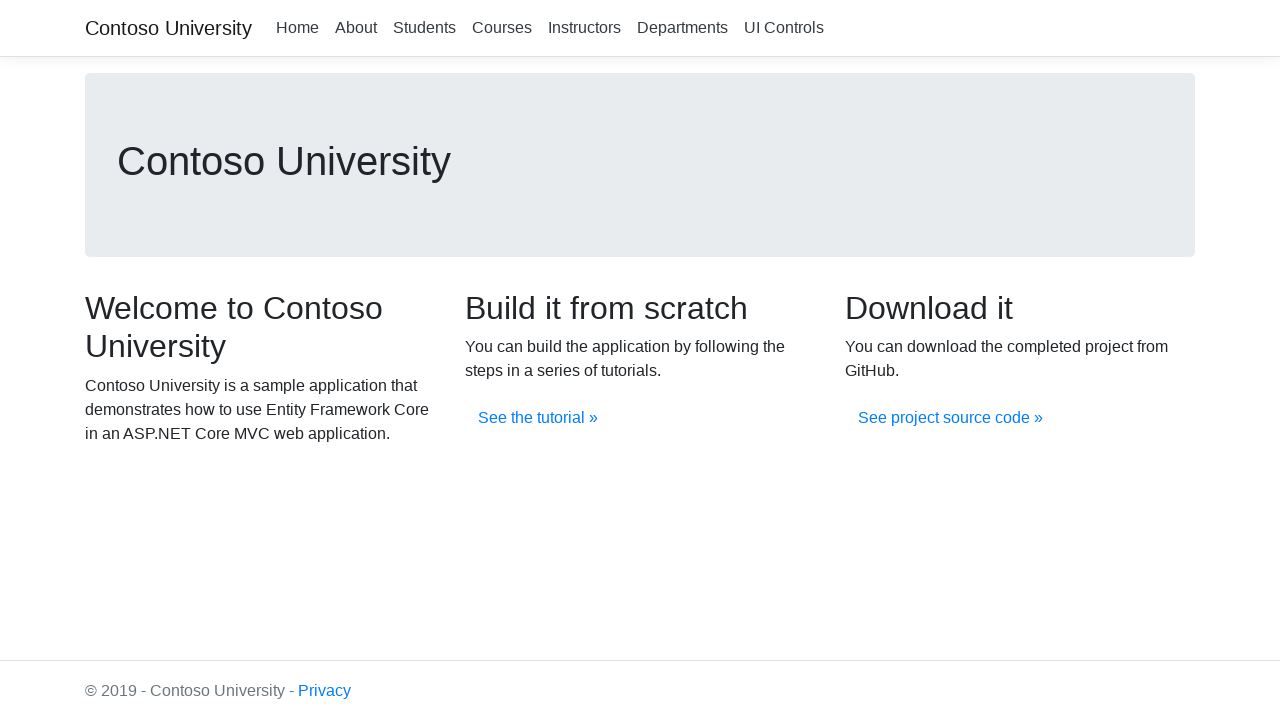

Clicked on Courses navigation link at (502, 28) on (//a[@class='nav-link text-dark'])[4]
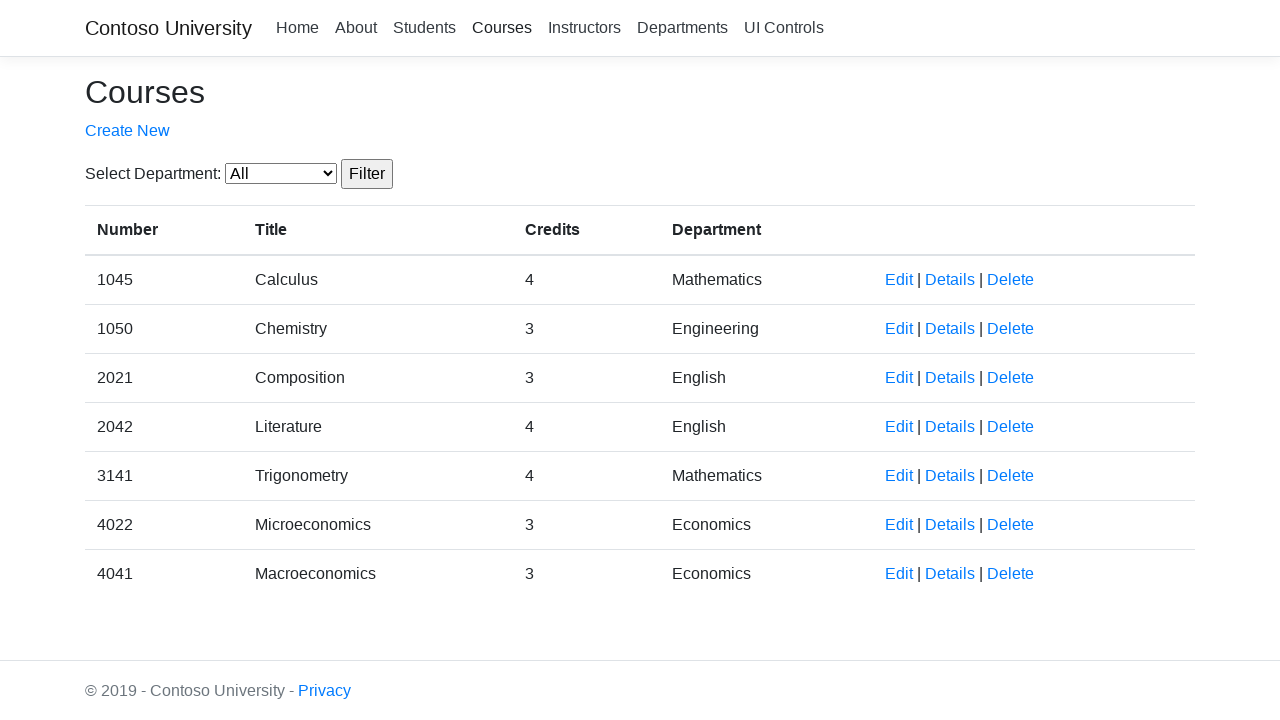

Department dropdown loaded
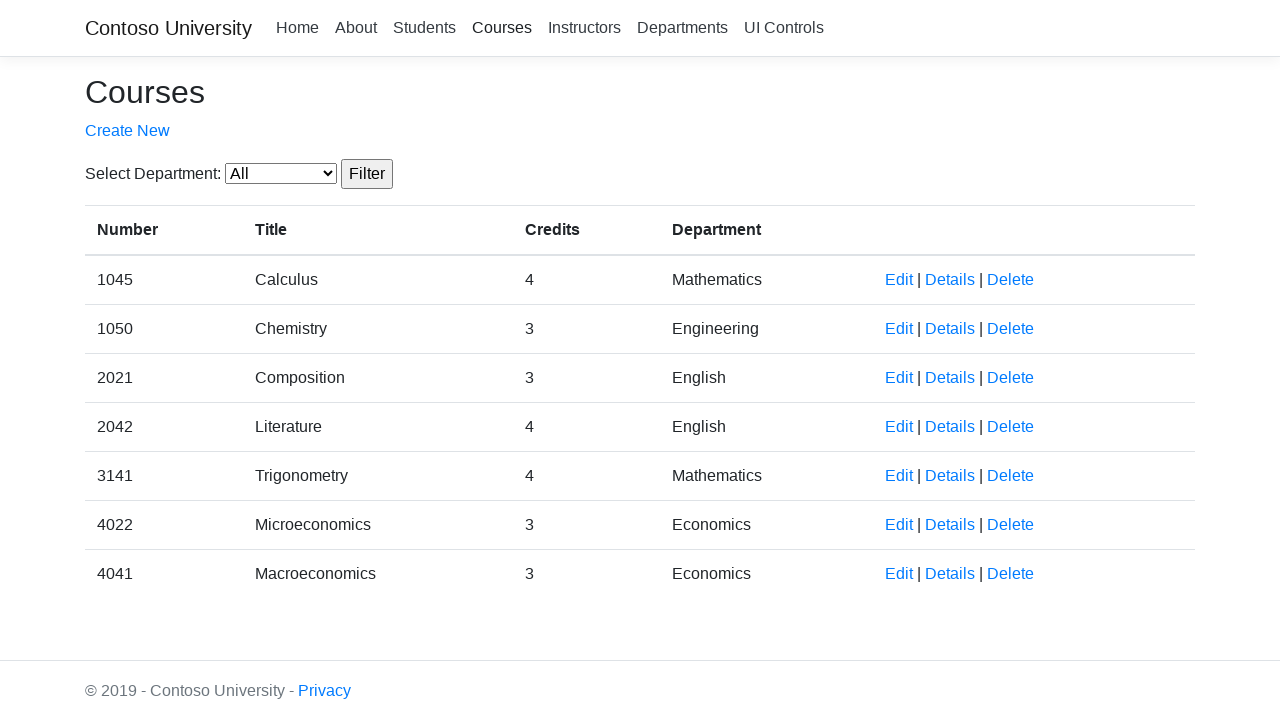

Selected department from dropdown (value: 4) on #SelectedDepartment
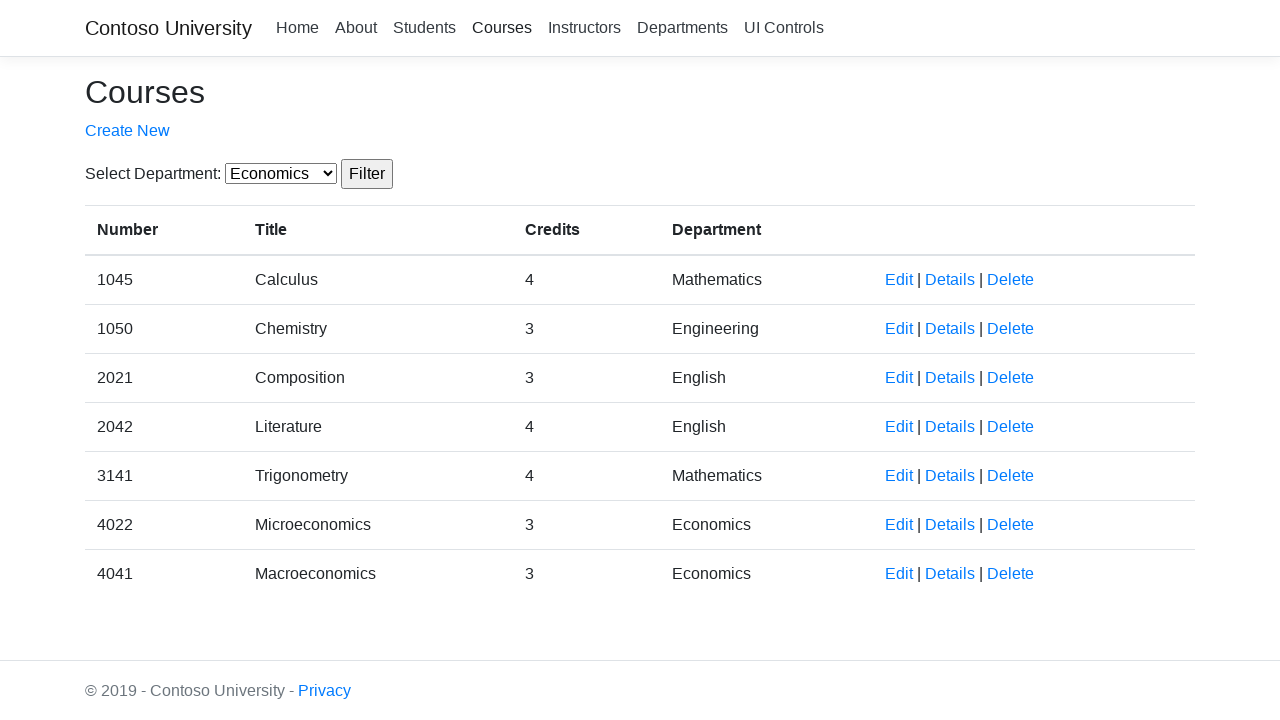

Verified page title contains 'Courses - Contoso University'
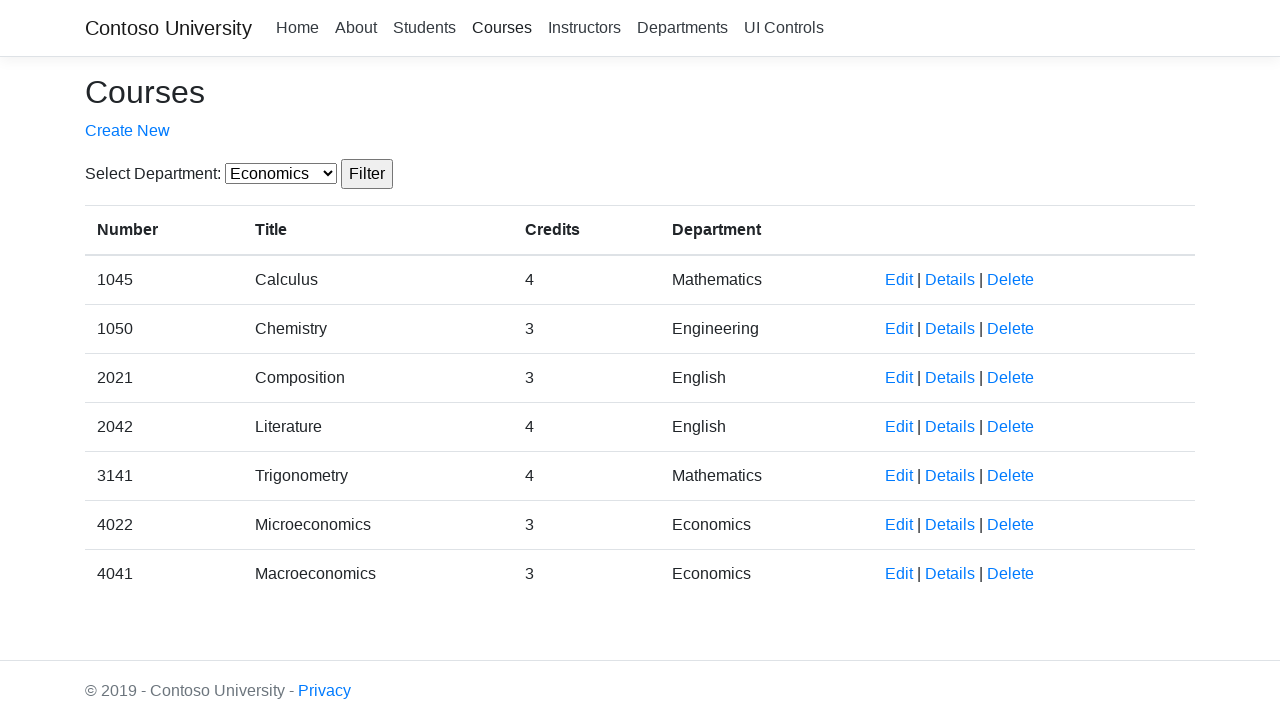

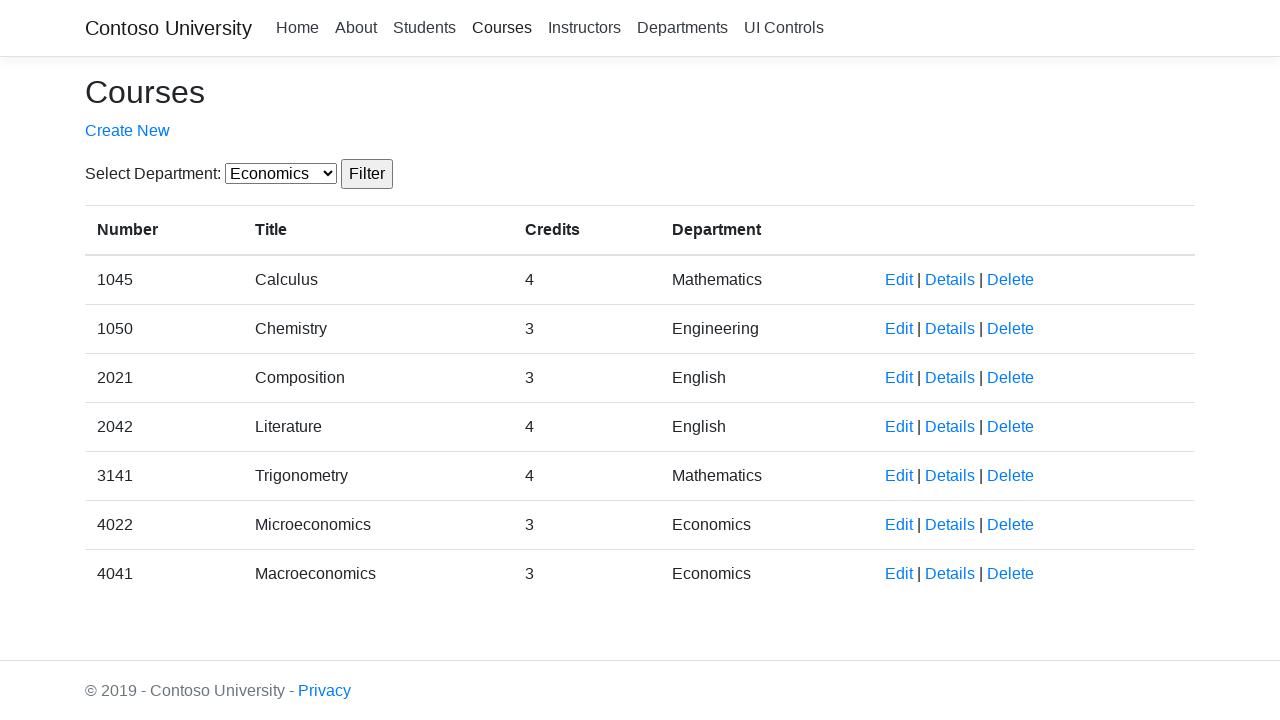